Tests an e-commerce product search and add-to-cart functionality by searching for products, verifying results, and adding items to cart

Starting URL: https://rahulshettyacademy.com/seleniumPractise/#/

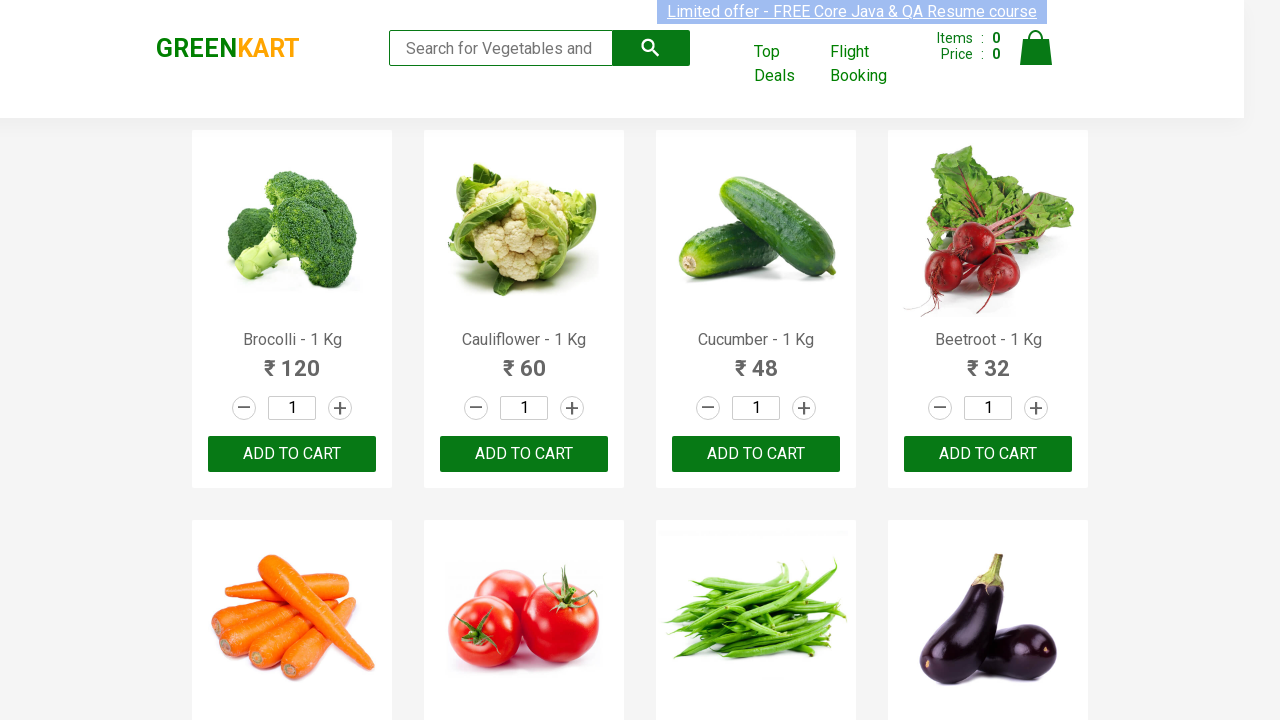

Filled search field with 'ca' to search for products on .search-keyword
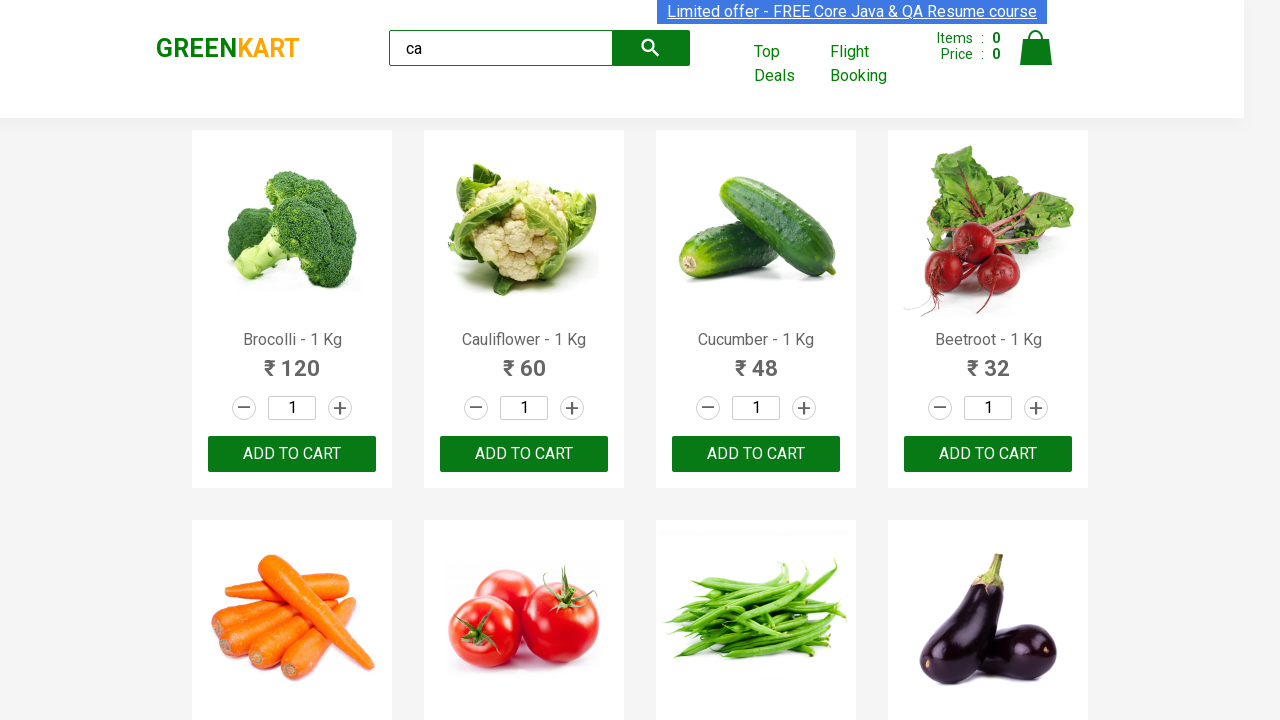

Product results loaded and became visible
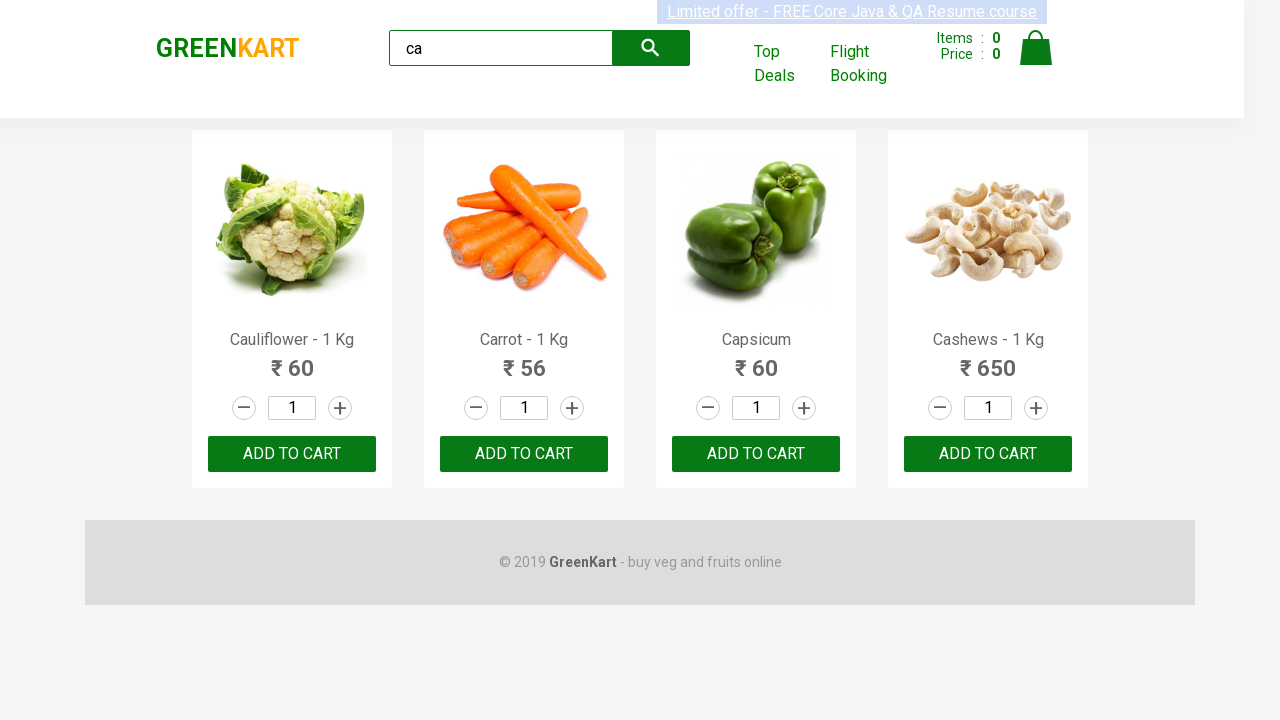

Clicked ADD TO CART button for the third product at (756, 454) on .products .product >> nth=2 >> text=ADD TO CART
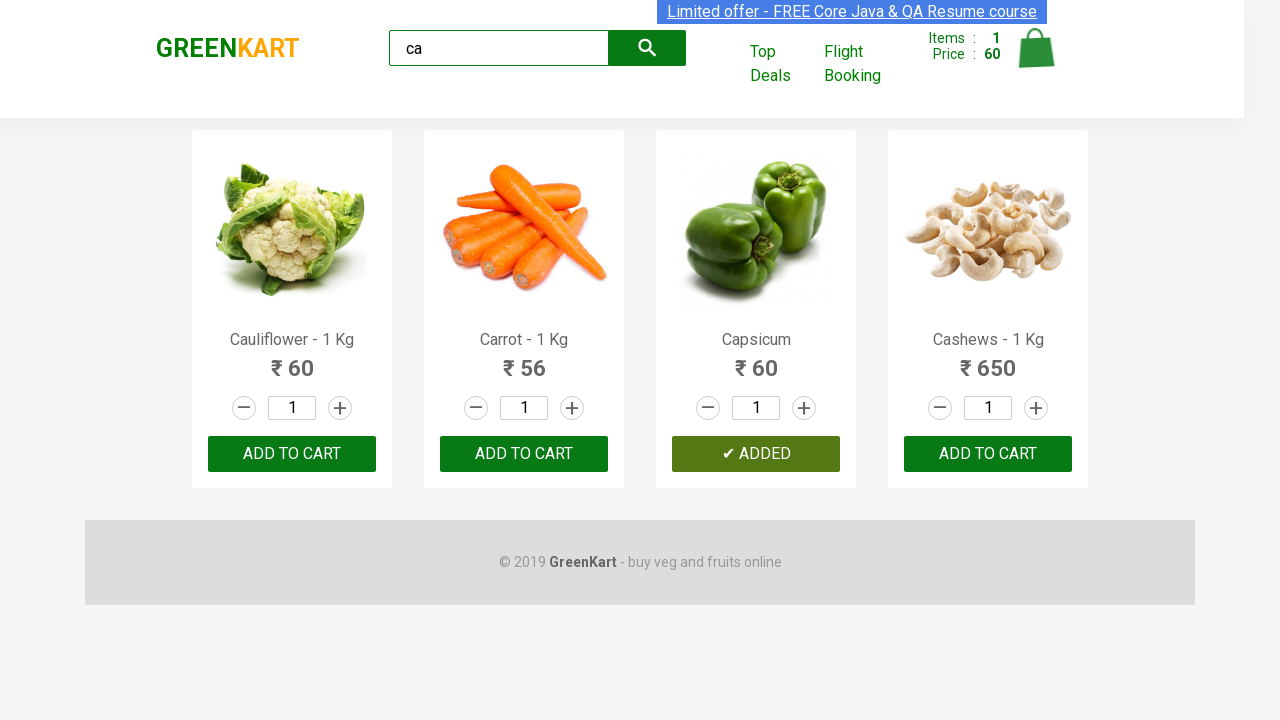

Retrieved all product elements from search results
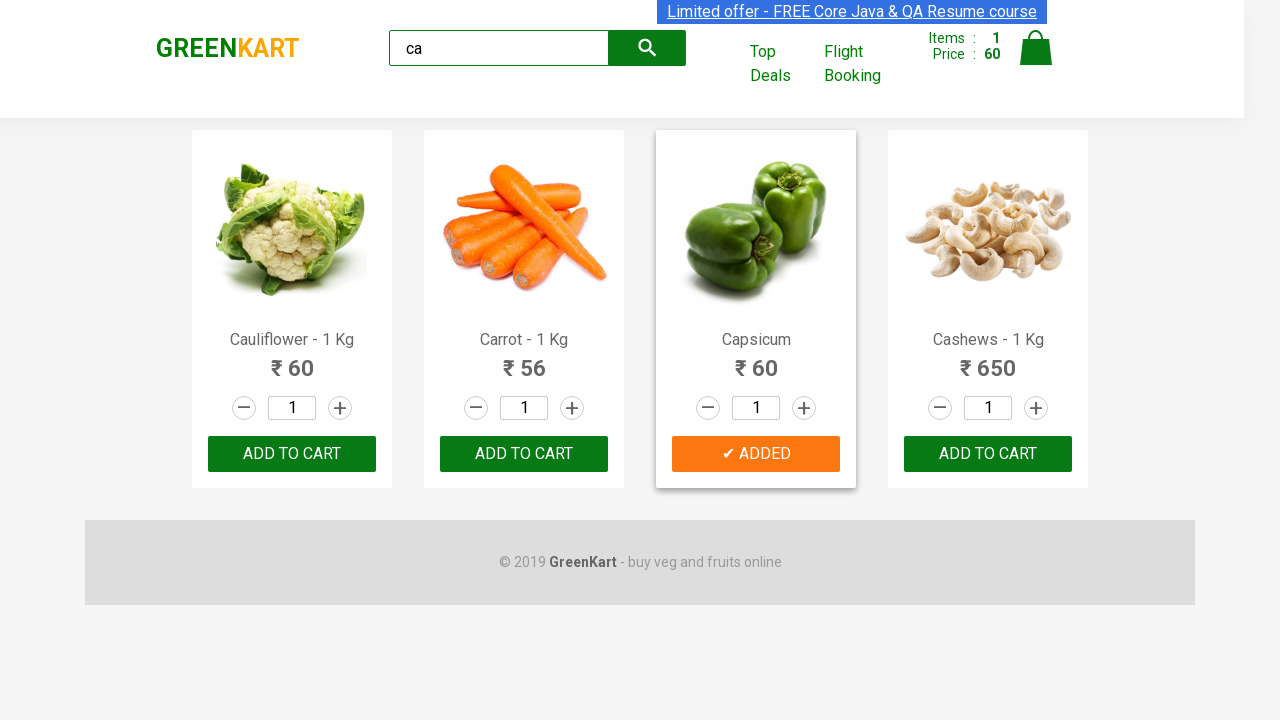

Retrieved product name: Cauliflower - 1 Kg
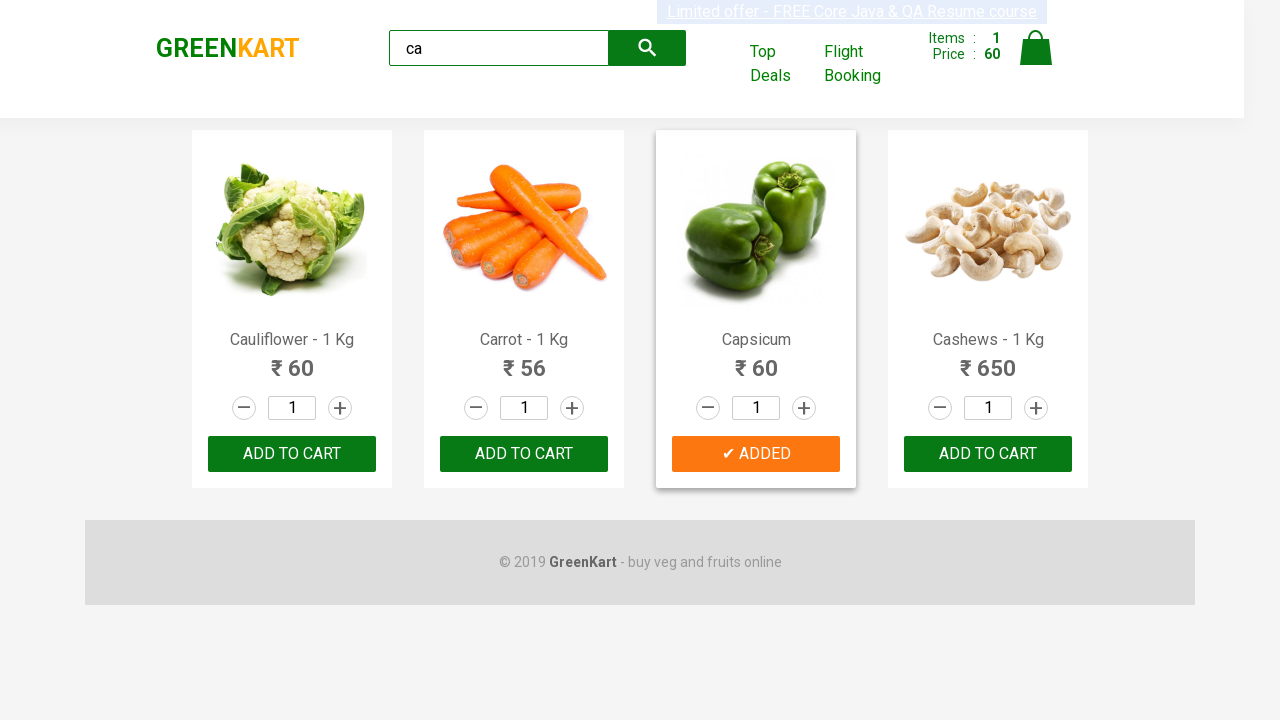

Retrieved product name: Carrot - 1 Kg
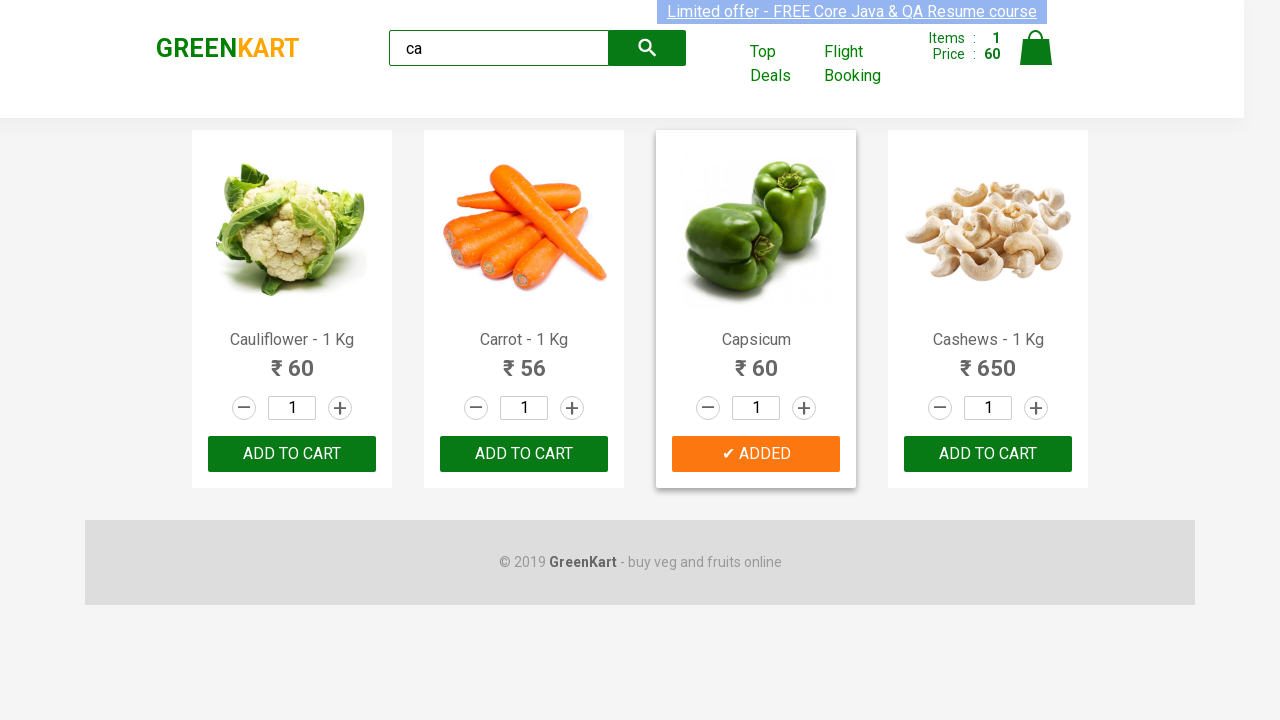

Retrieved product name: Capsicum
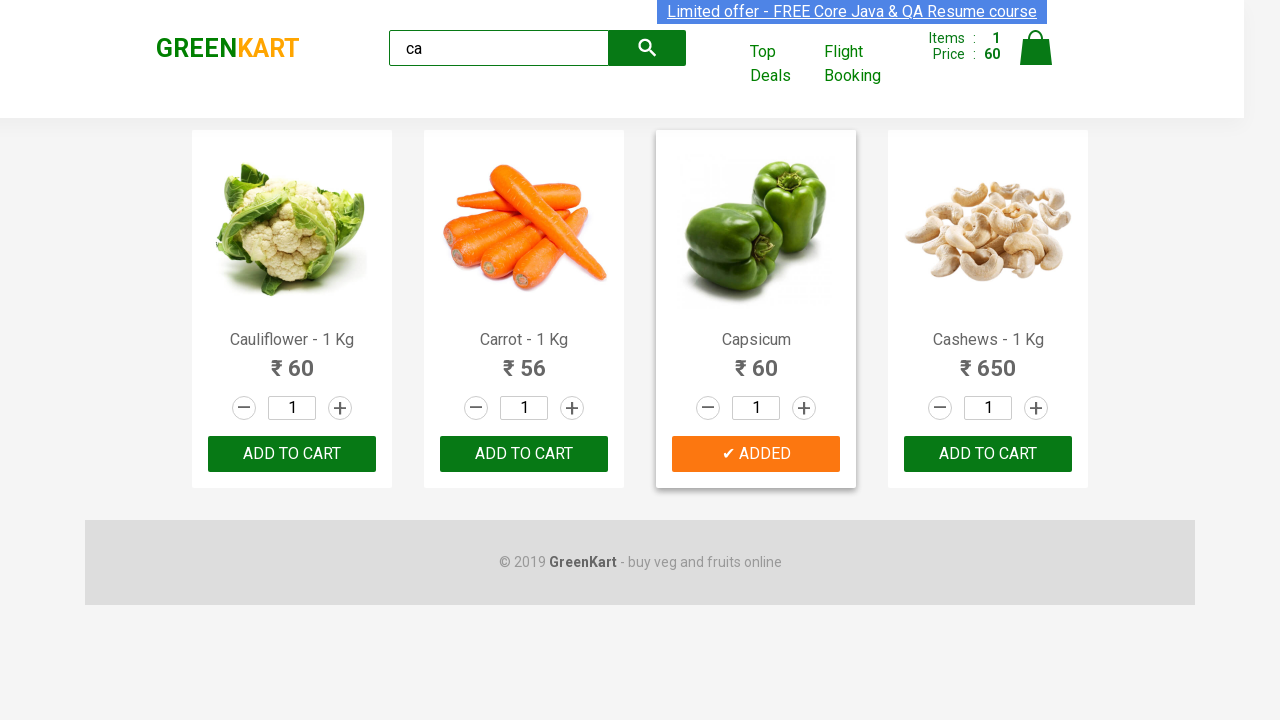

Retrieved product name: Cashews - 1 Kg
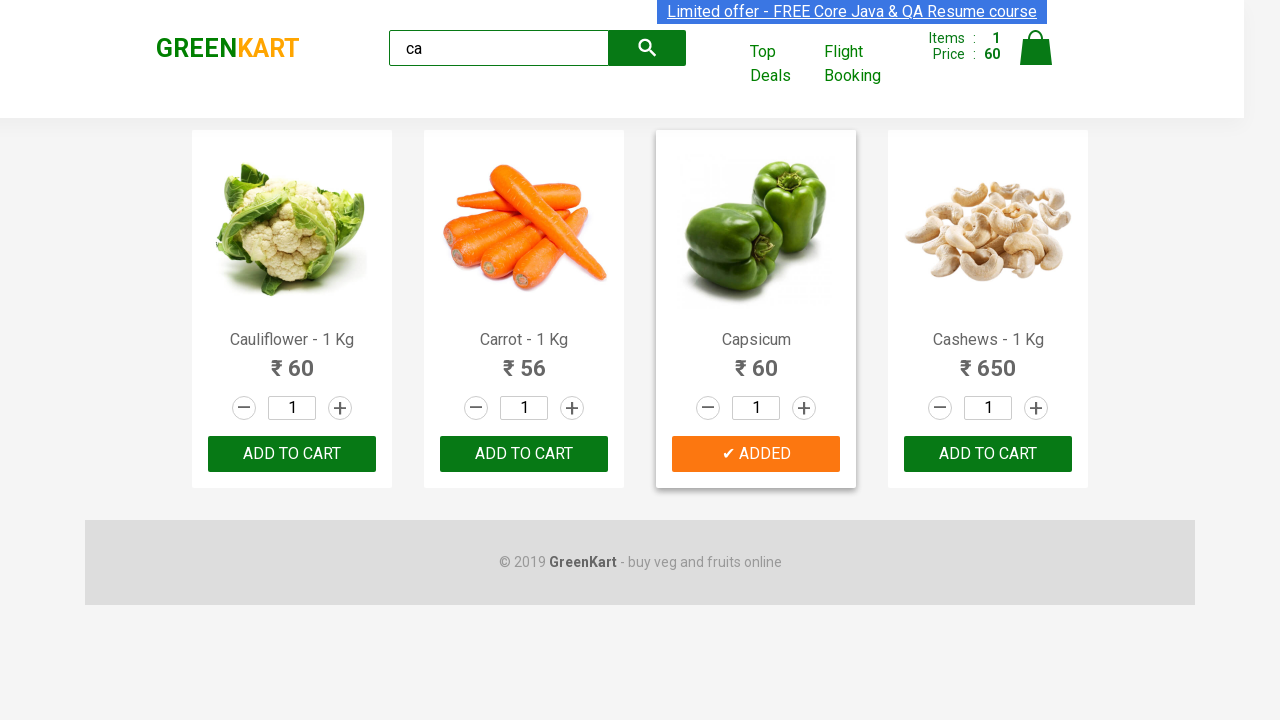

Found Cashew product and clicked its ADD TO CART button at (988, 454) on .products .product >> nth=3 >> button
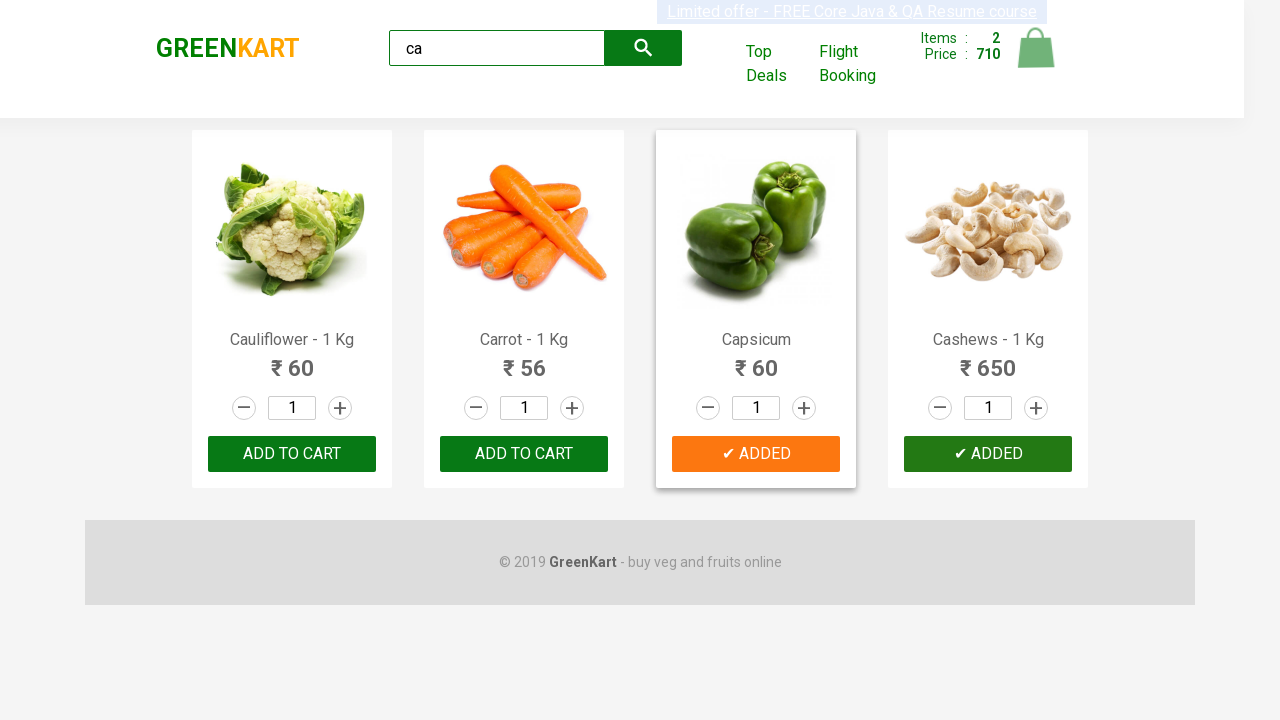

Brand element appeared on the page
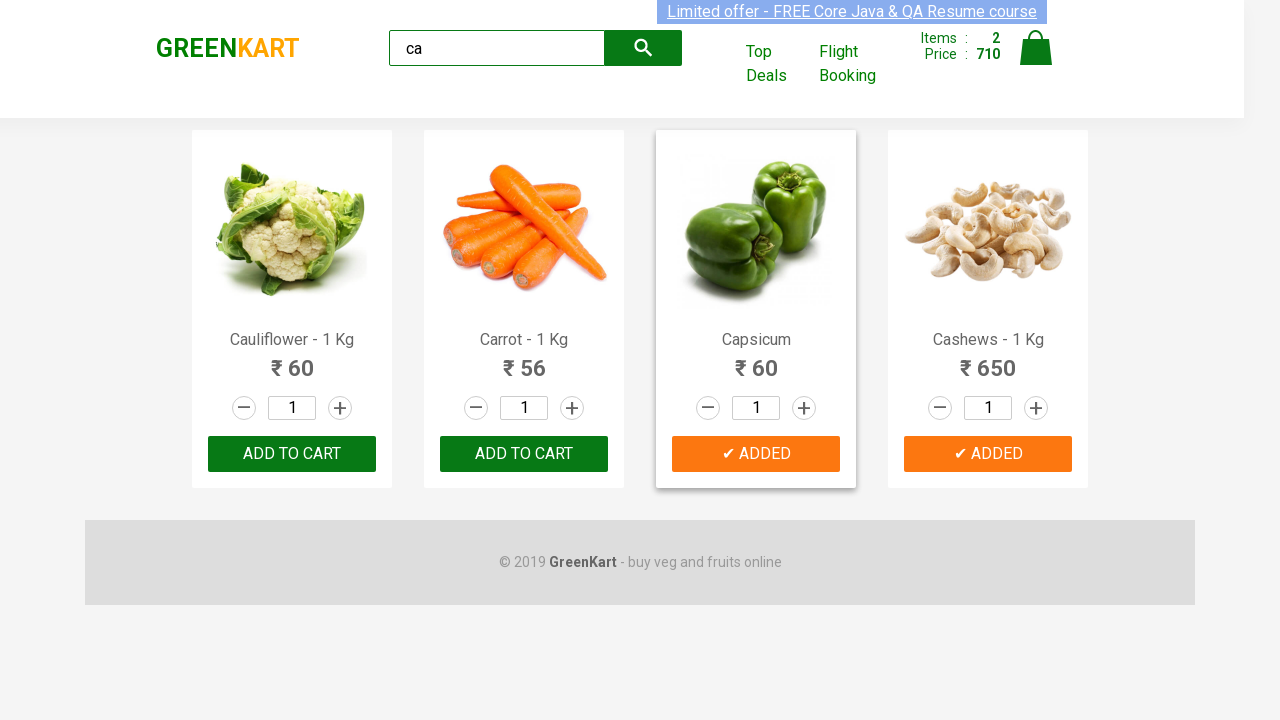

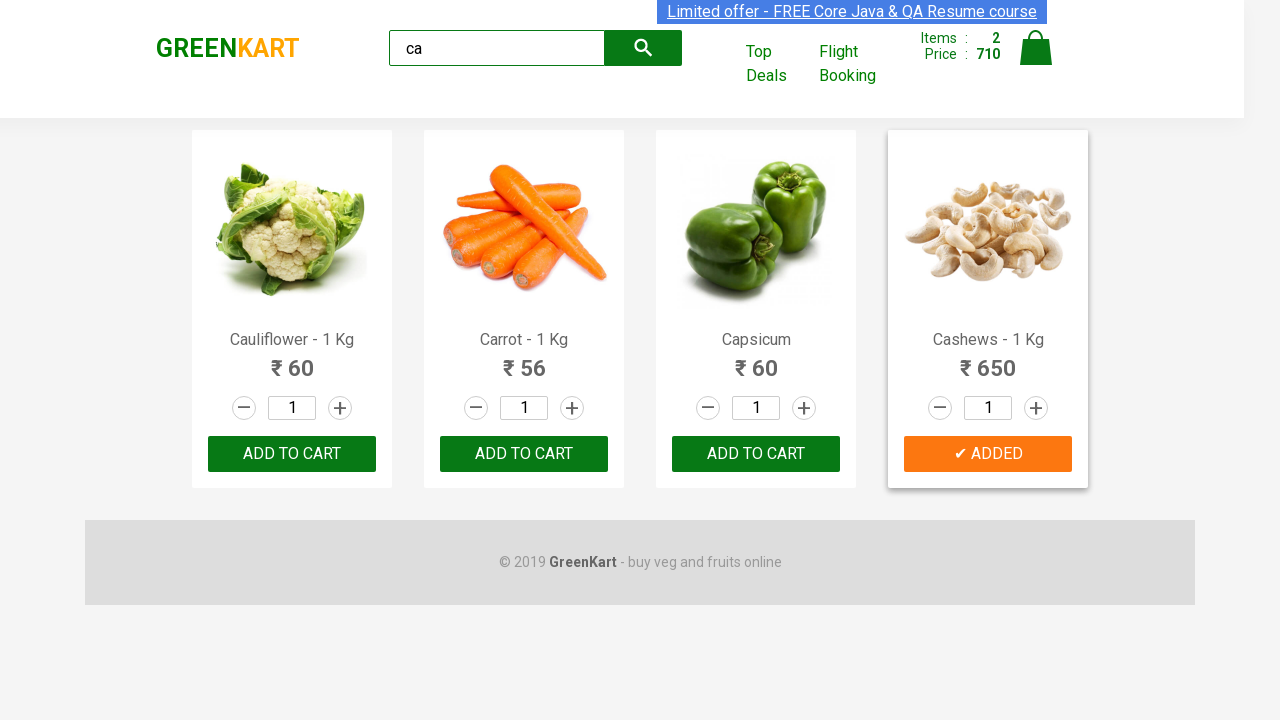